Tests a form submission that requires scrolling, calculating a mathematical function, filling an answer field, and selecting checkboxes and radio buttons

Starting URL: https://SunInJuly.github.io/execute_script.html

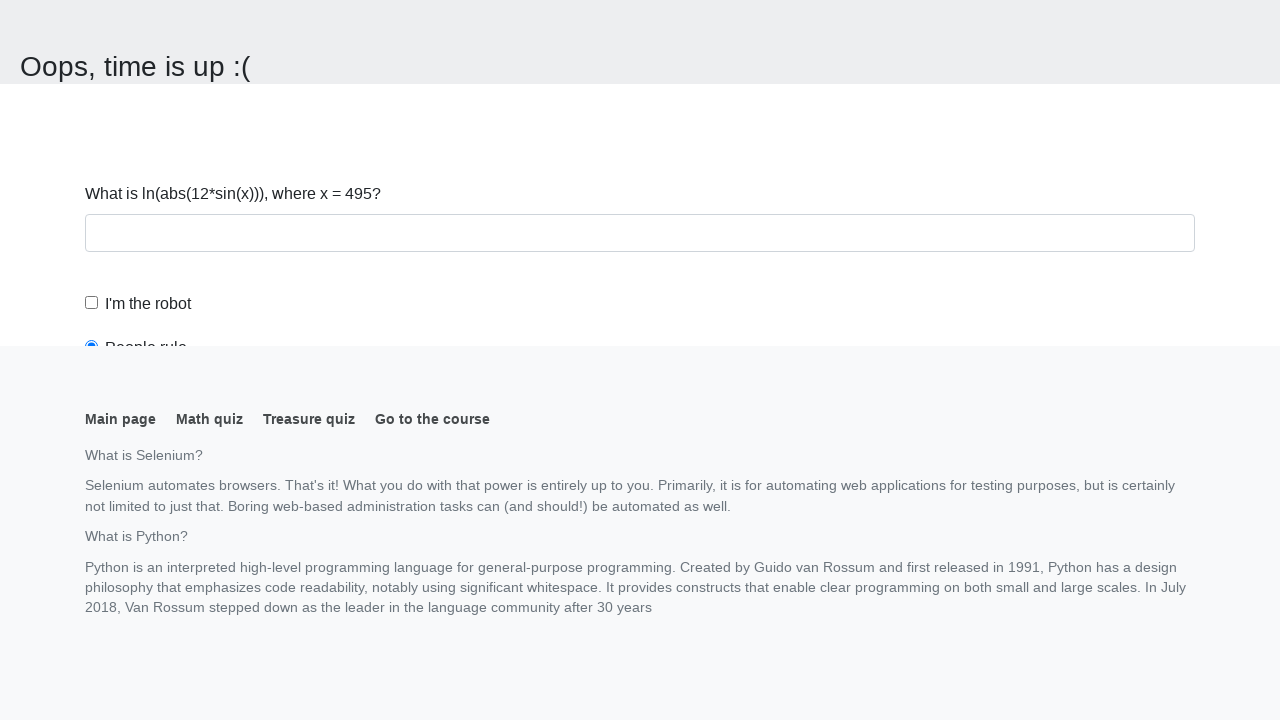

Navigated to form page
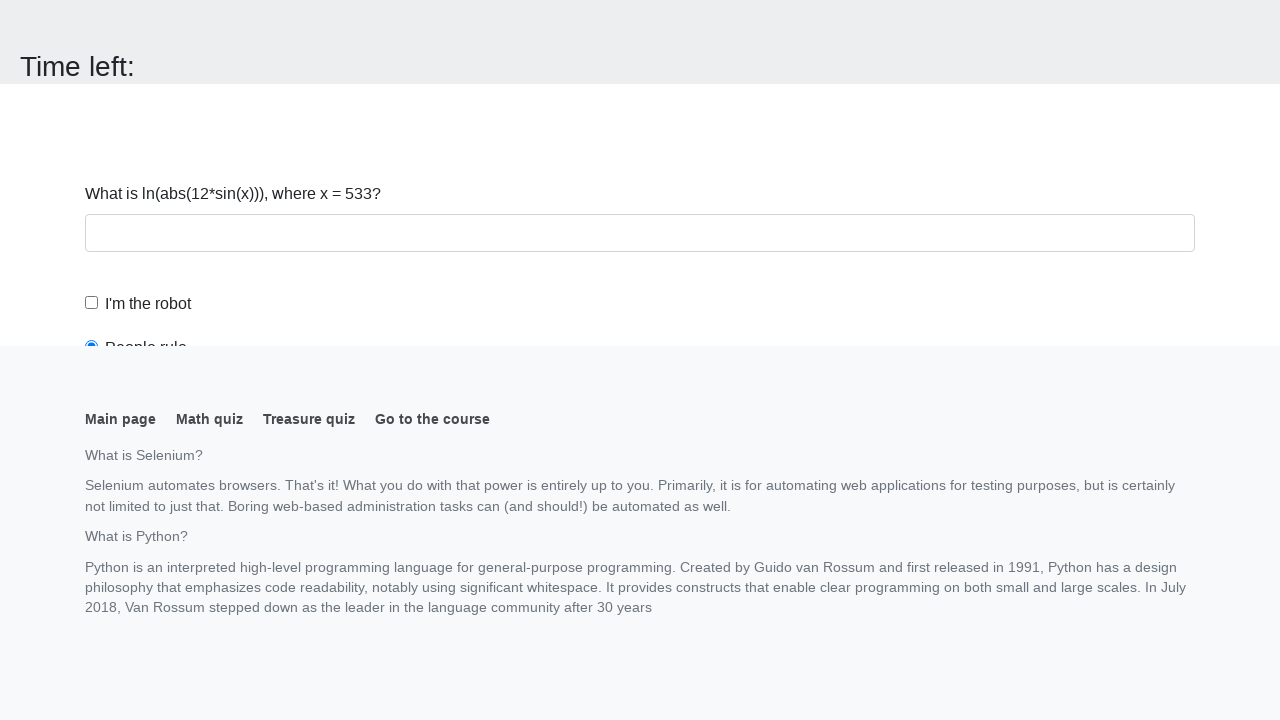

Located the input value element
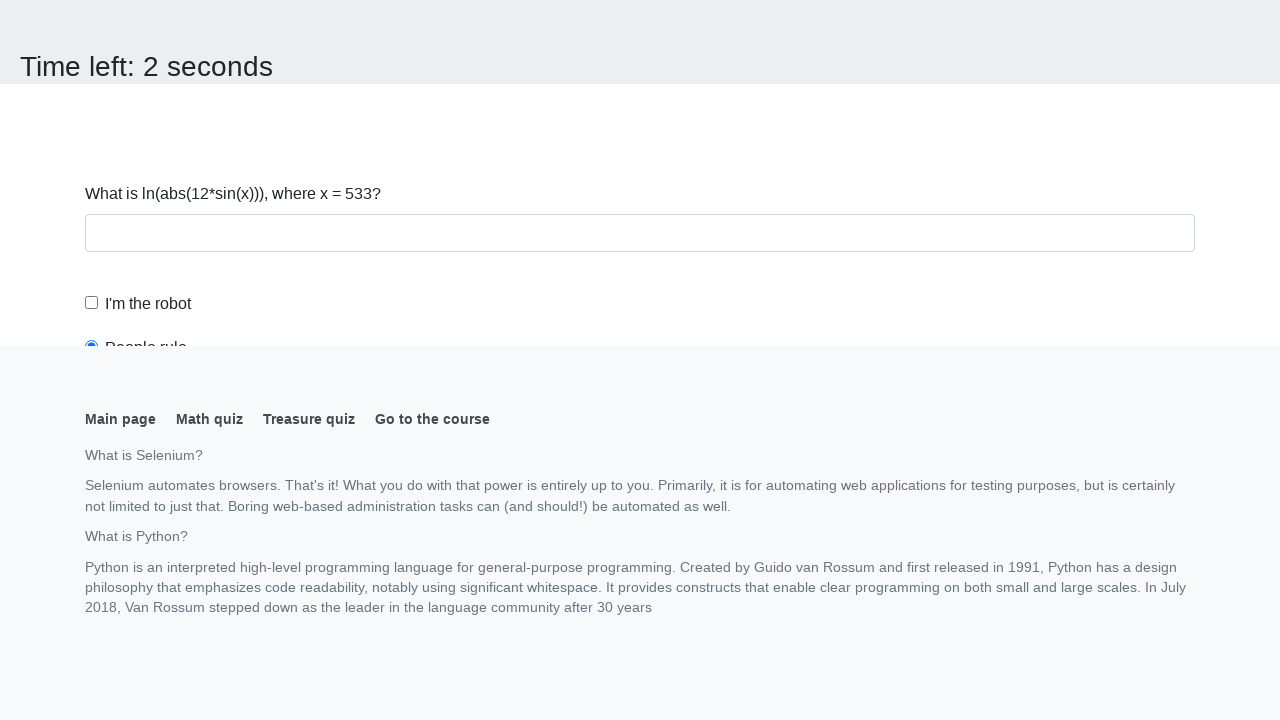

Retrieved x value from element: 533
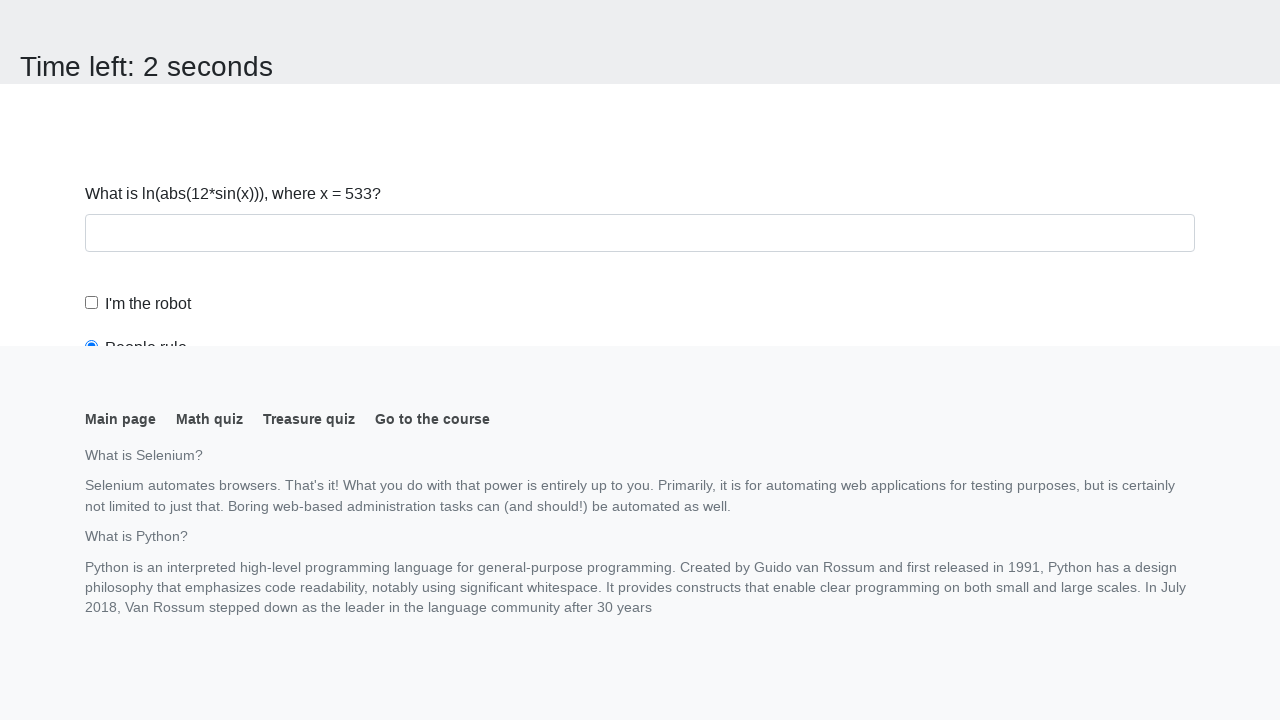

Calculated function result: 2.3542977061139503
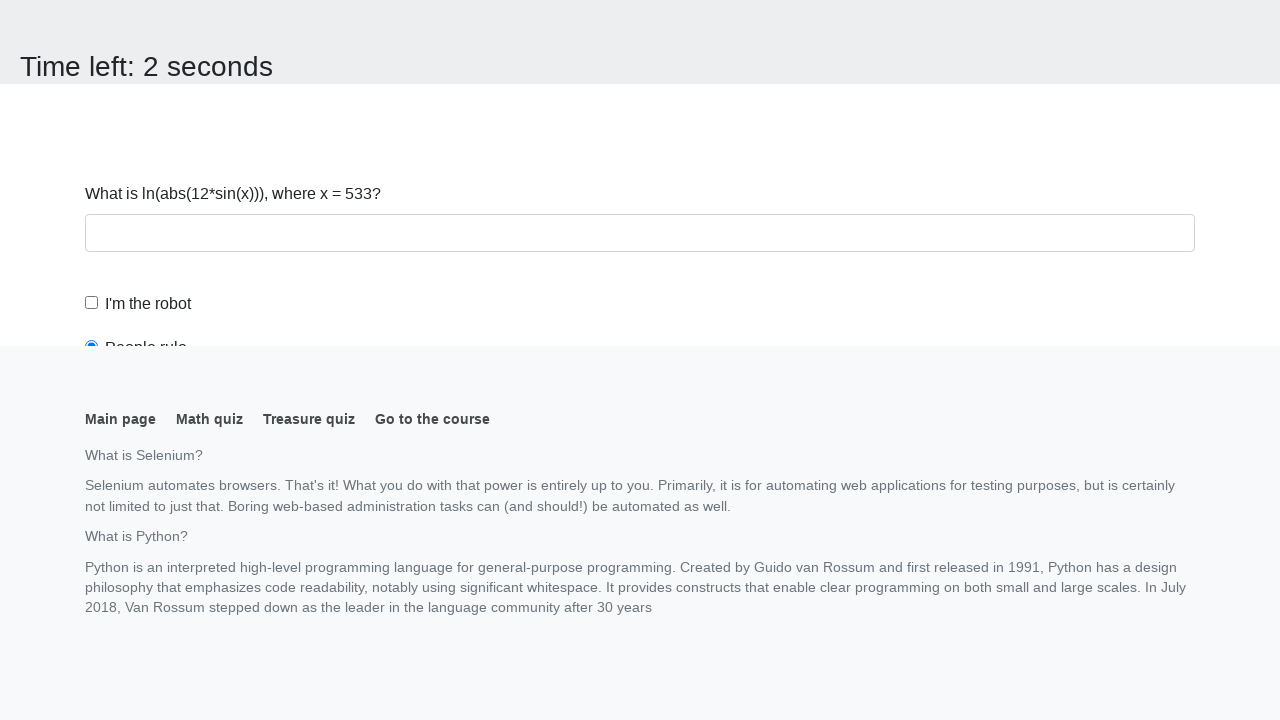

Filled answer field with calculated value: 2.3542977061139503 on #answer
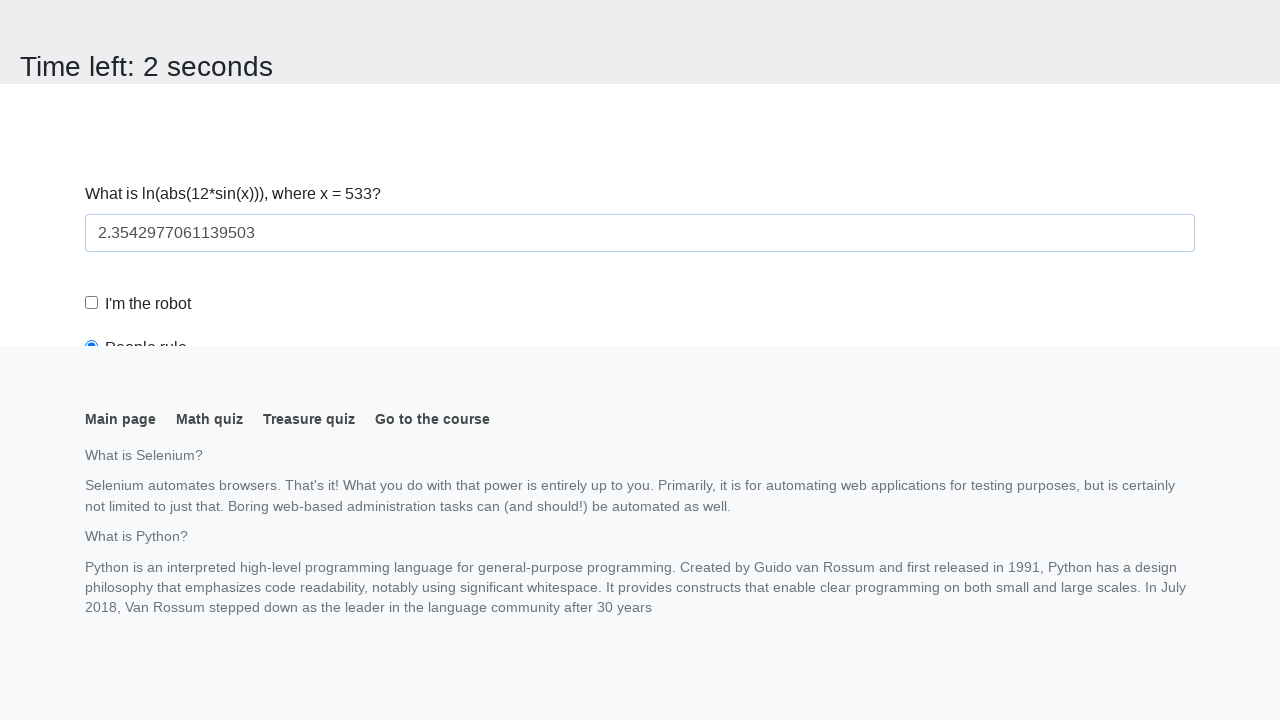

Scrolled submit button into view
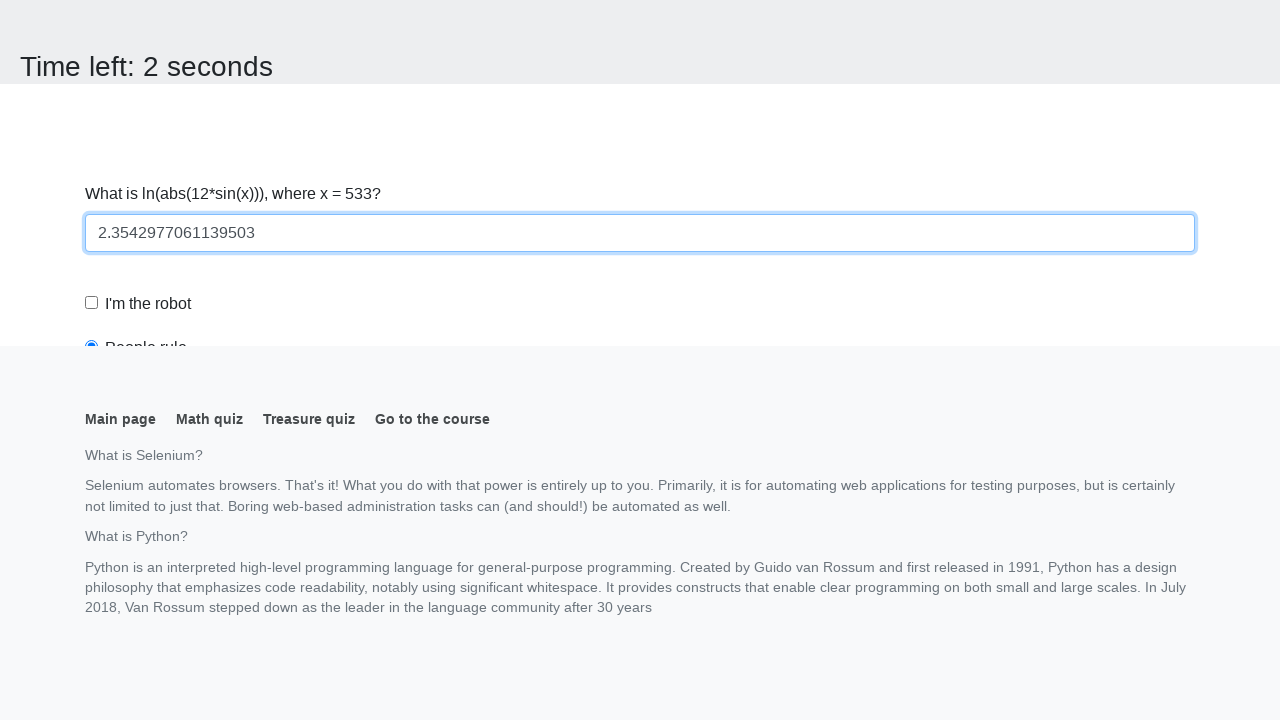

Checked the robot checkbox at (92, 303) on #robotCheckbox
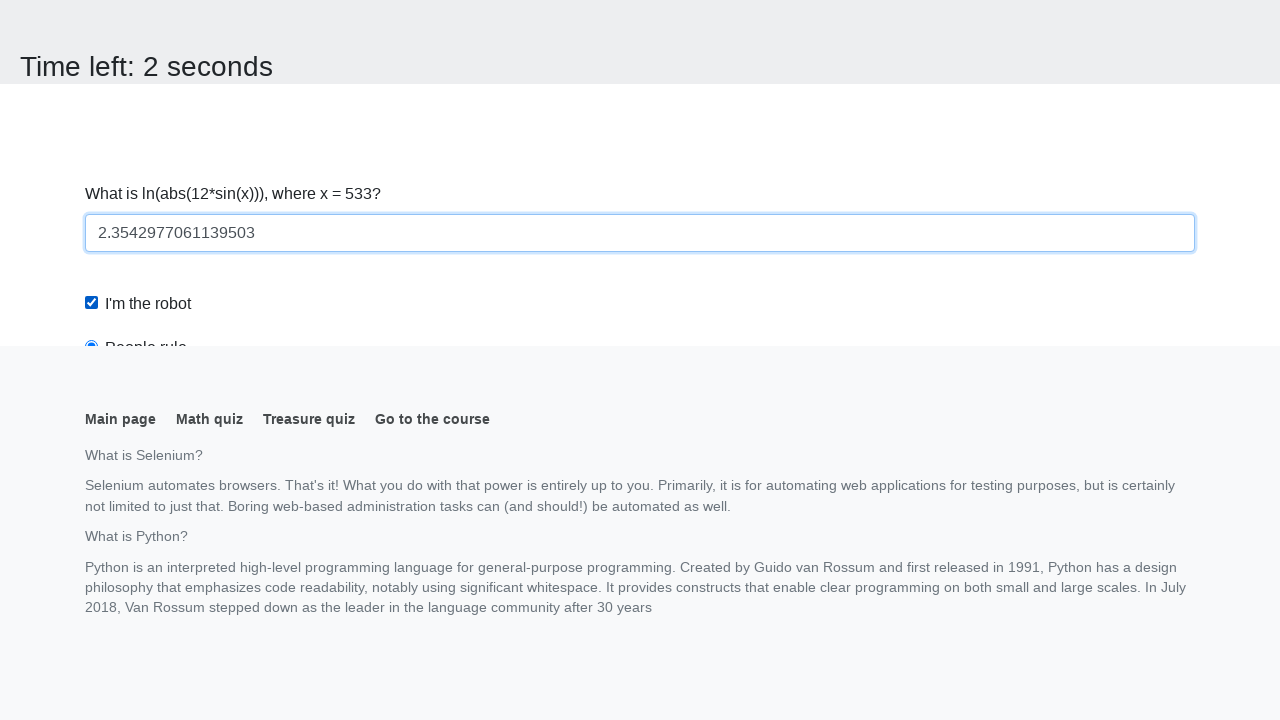

Selected the robots rule radio button at (92, 7) on #robotsRule
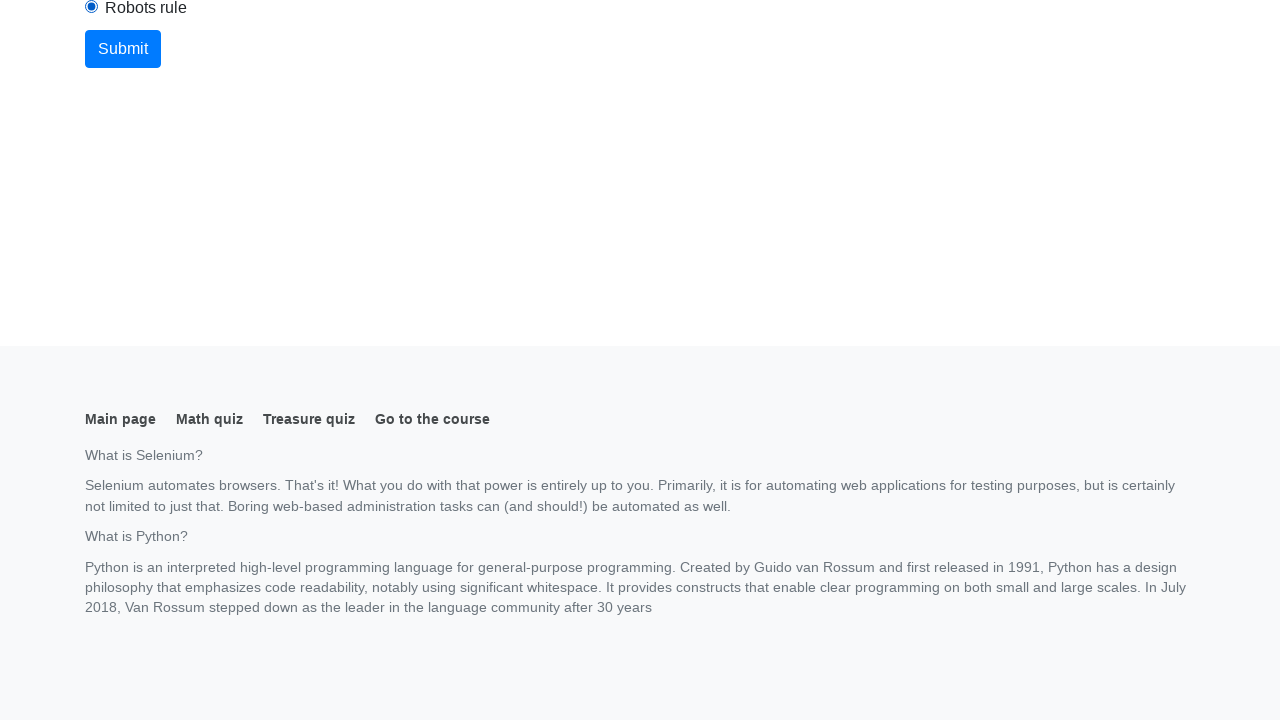

Clicked submit button to submit the form at (123, 49) on button
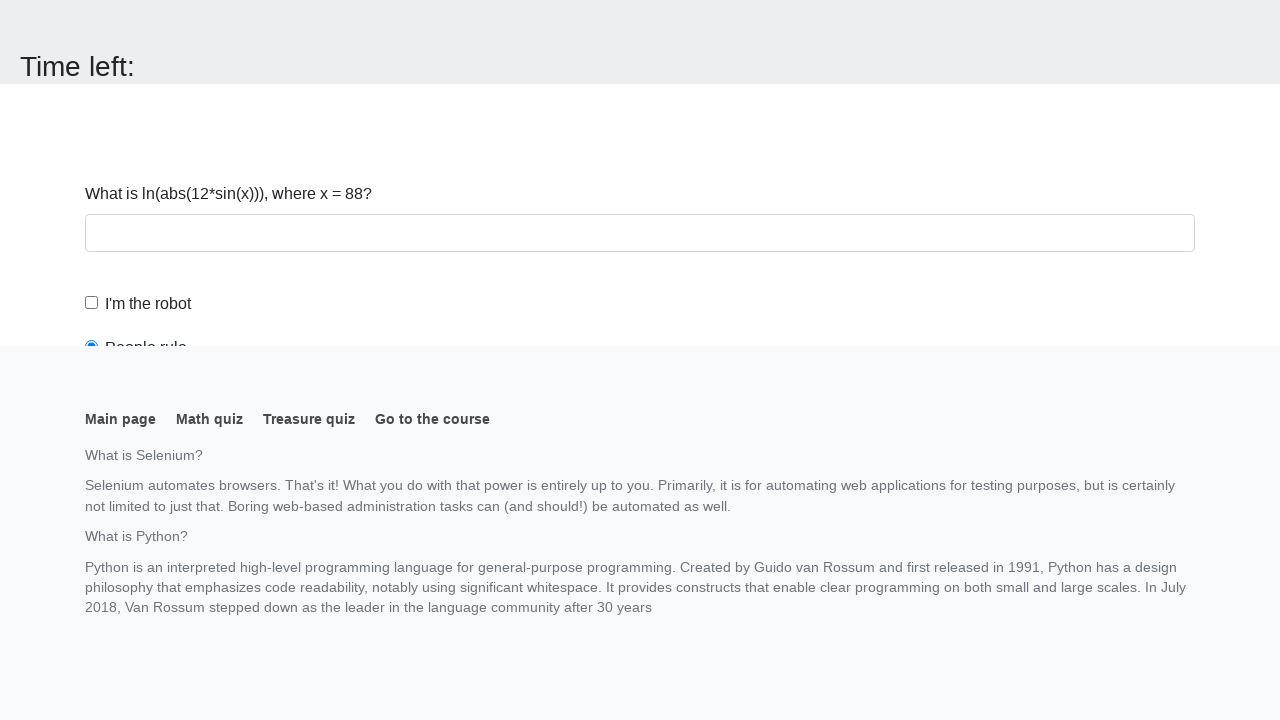

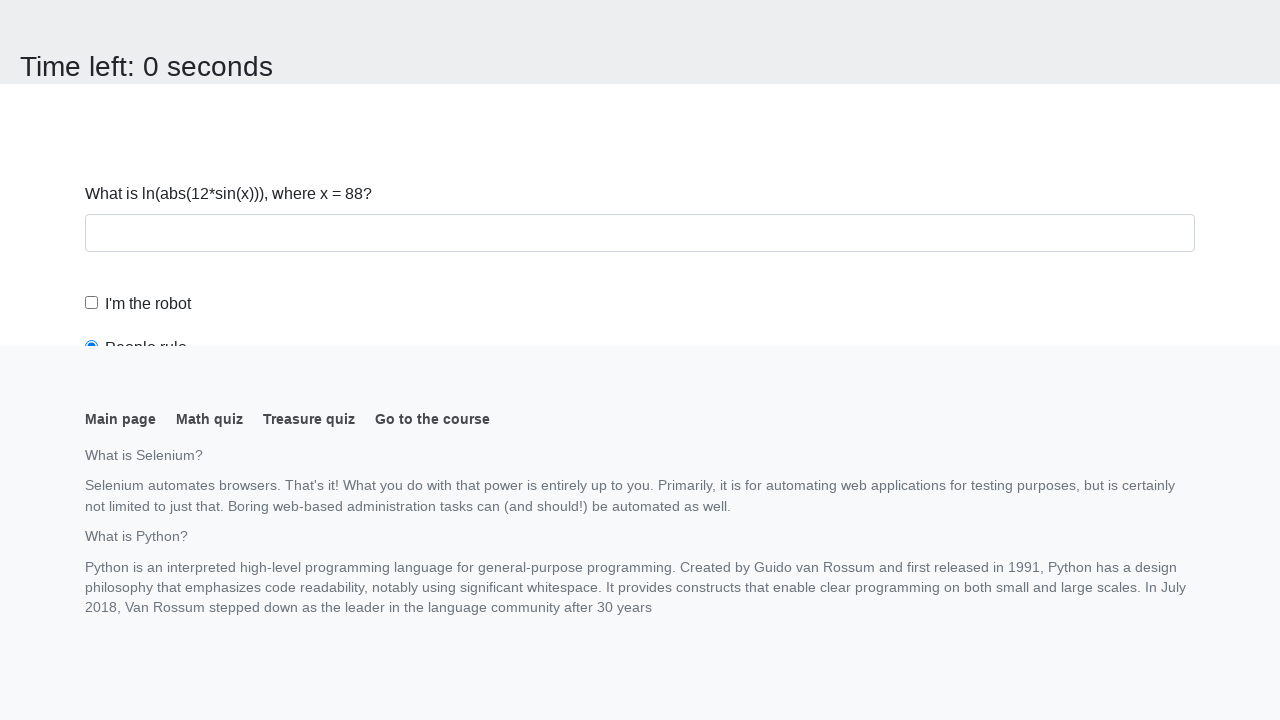